Tests basic JavaScript alert handling by clicking a button, capturing alert text, and accepting the alert

Starting URL: http://www.echoecho.com/javascript4.htm

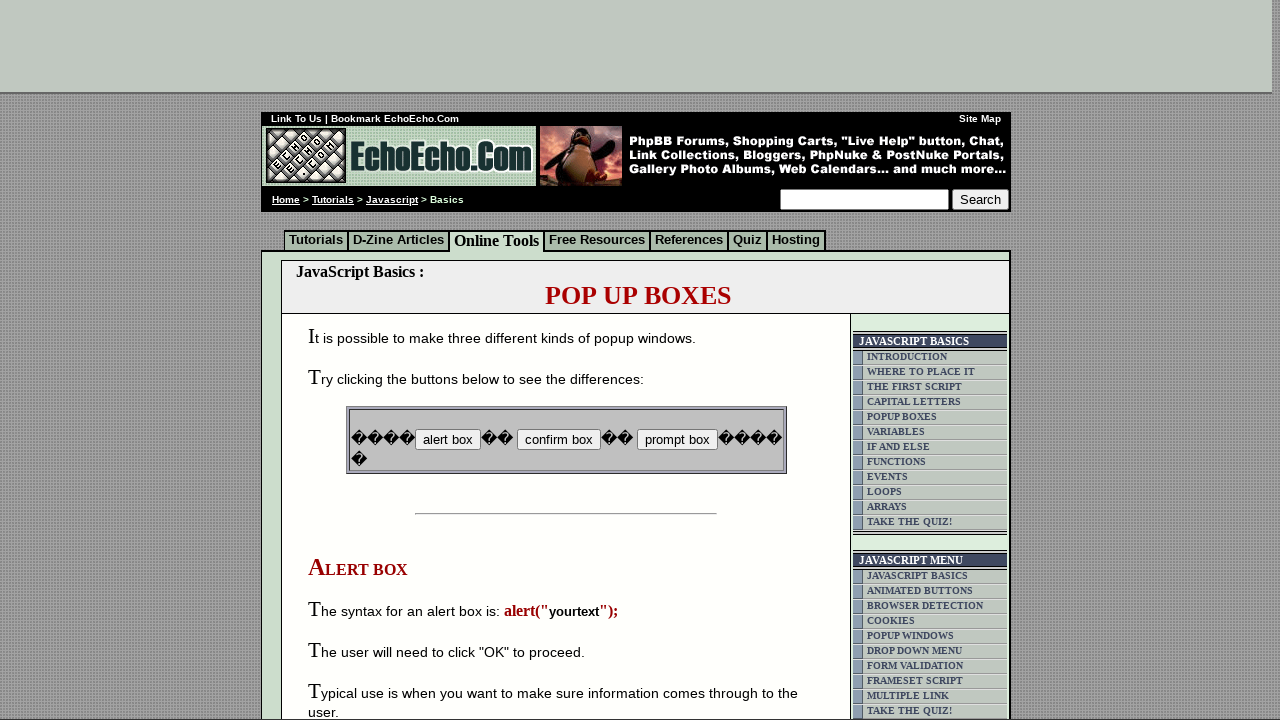

Set up dialog event handler to capture and accept alerts
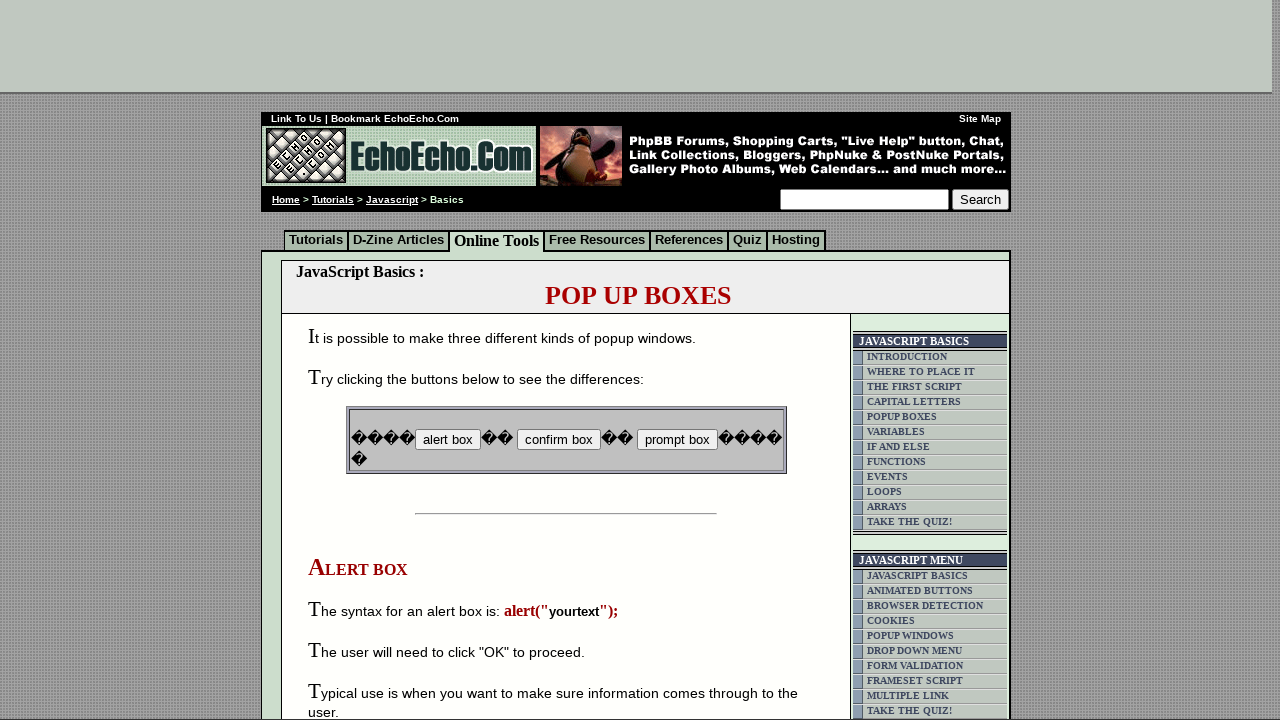

Clicked button that triggers JavaScript alert at (448, 440) on input[name='B1']
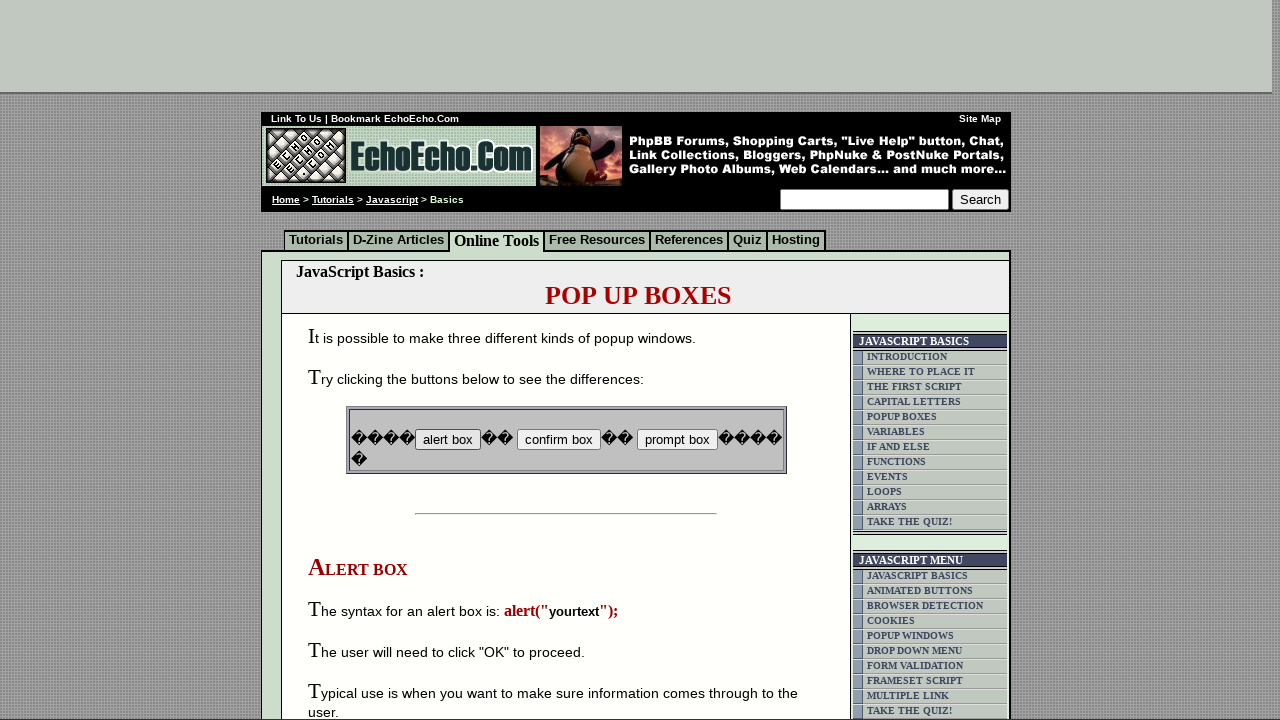

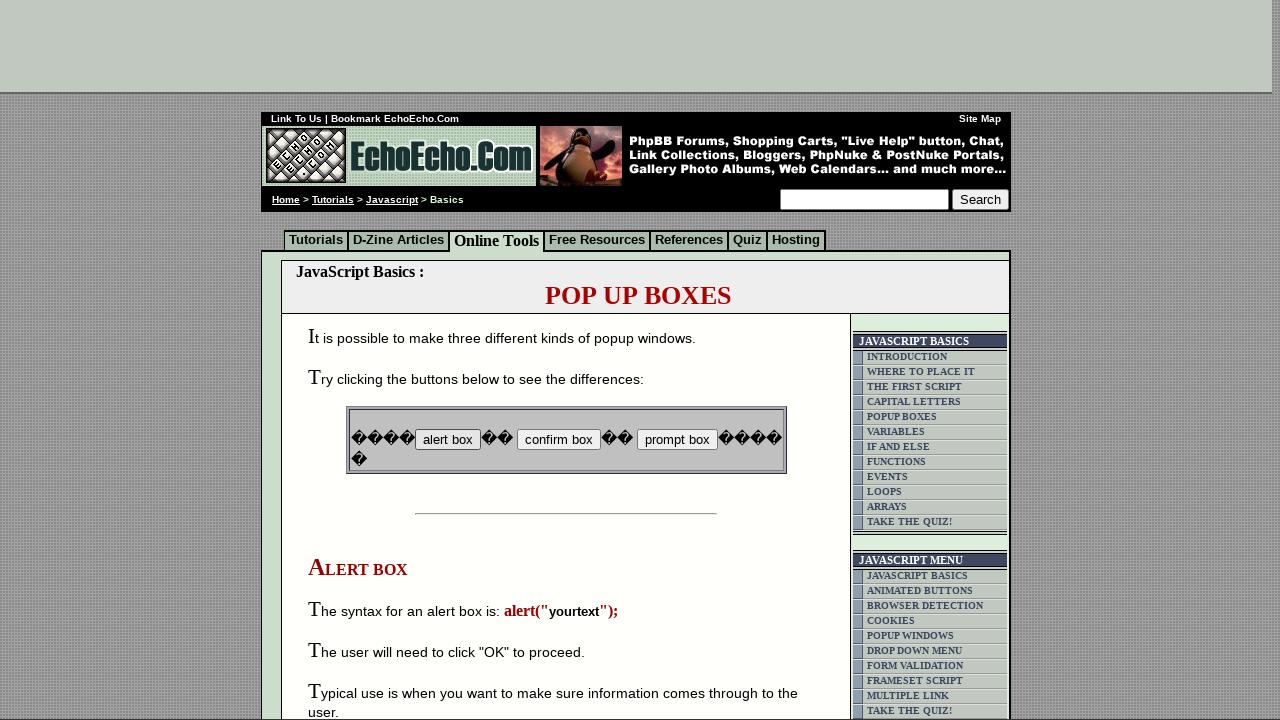